Tests dynamic loading functionality by navigating to the Dynamic Loading section, selecting Example 1 (hidden element), and clicking the start button to trigger the loading behavior

Starting URL: https://the-internet.herokuapp.com/

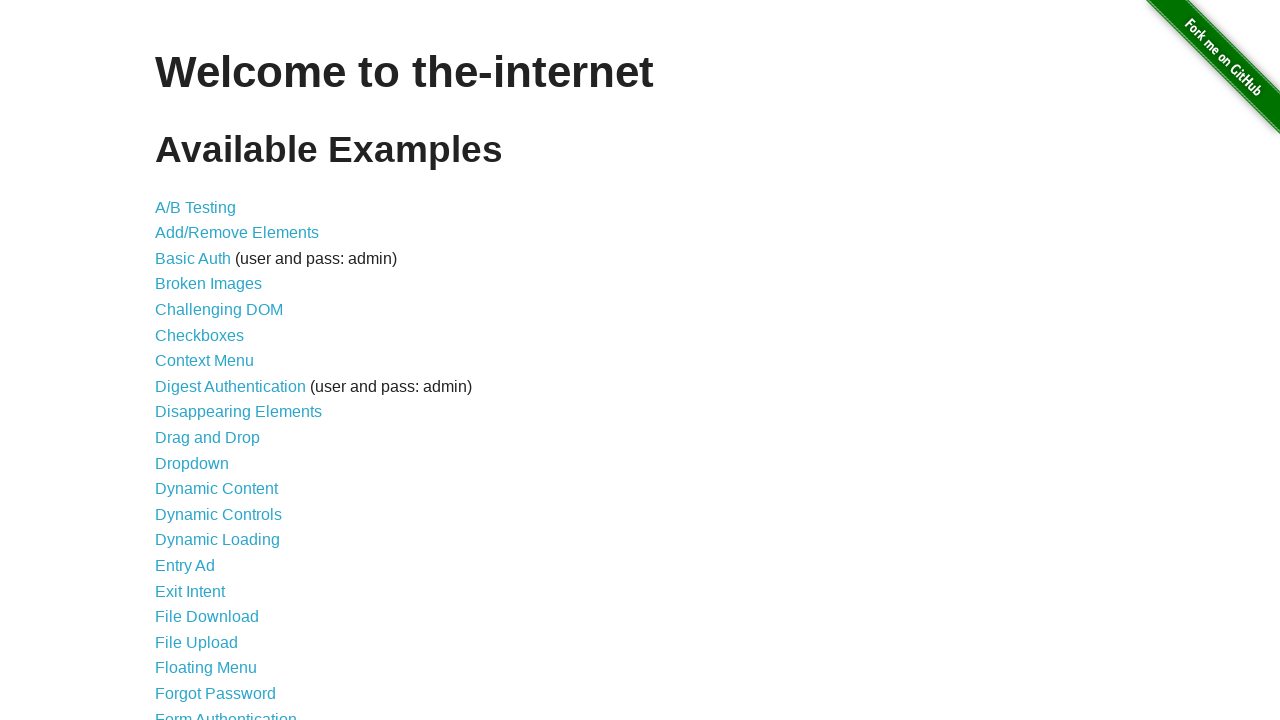

Clicked on Dynamic Loading link at (218, 540) on text=Dynamic Loading
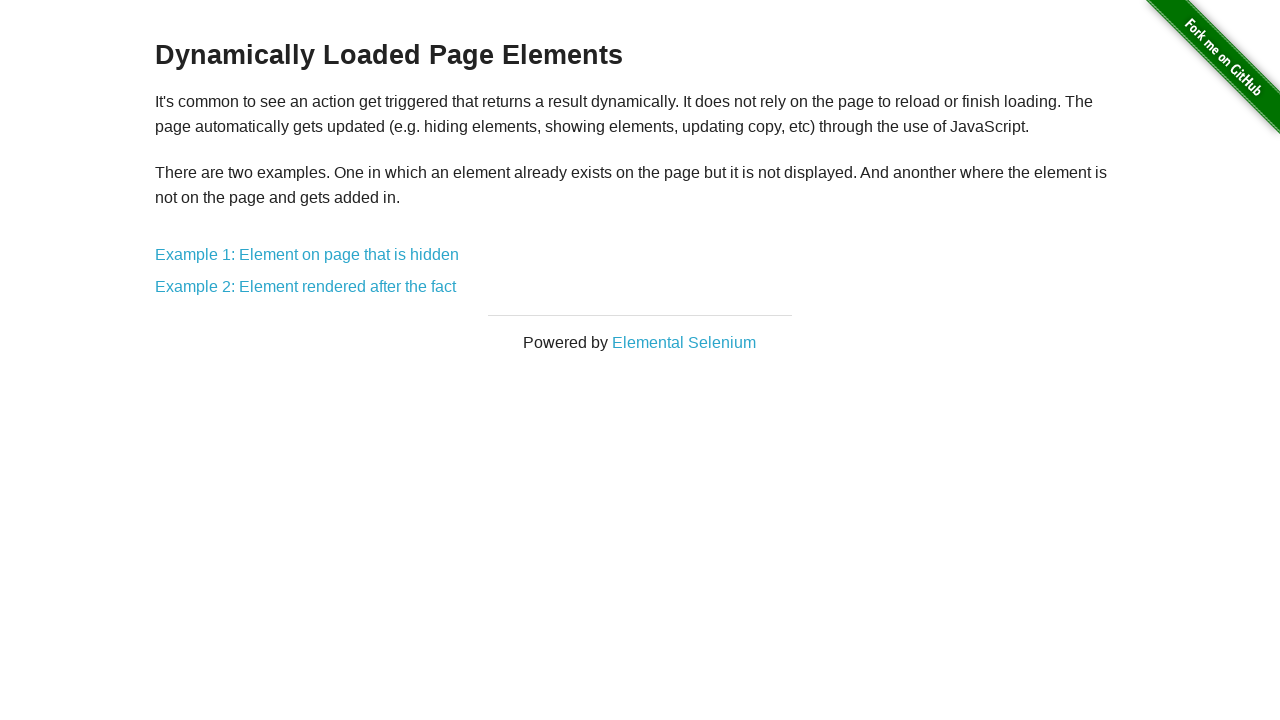

Clicked on Example 1: Element on page that is hidden at (307, 255) on text=Example 1: Element on page that is hidden
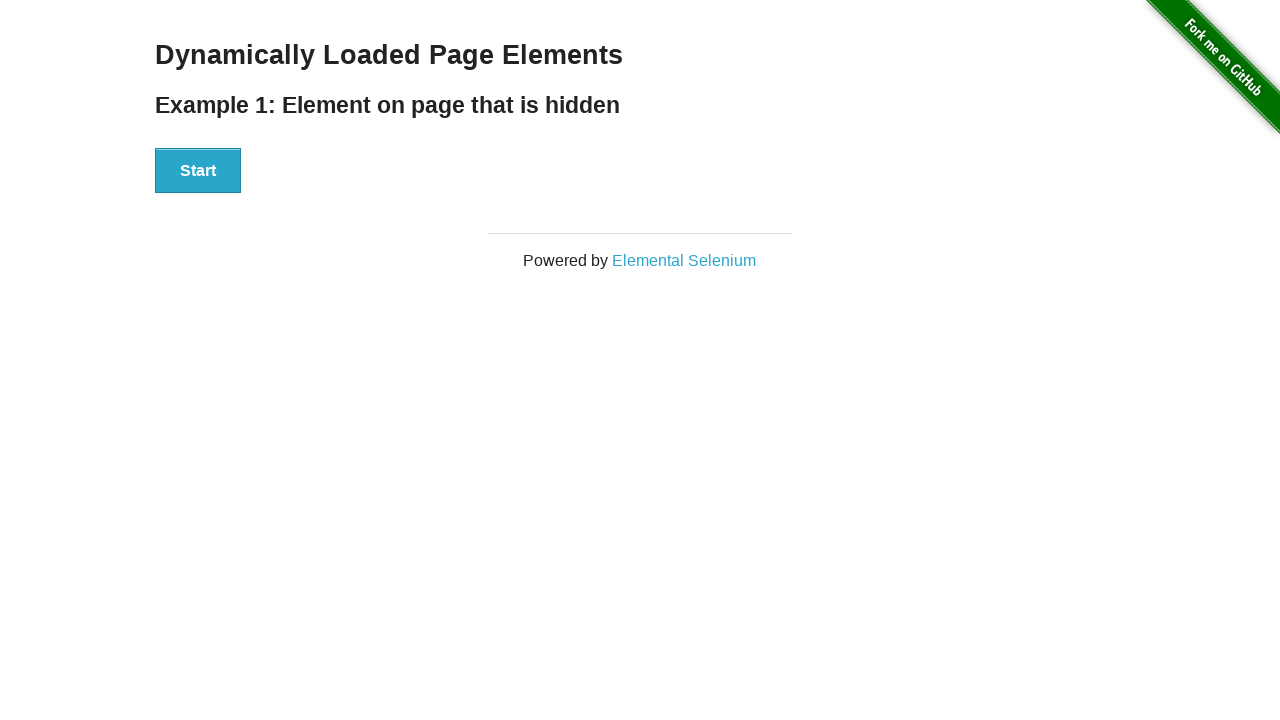

Clicked the Start button to trigger dynamic loading at (198, 171) on #start button
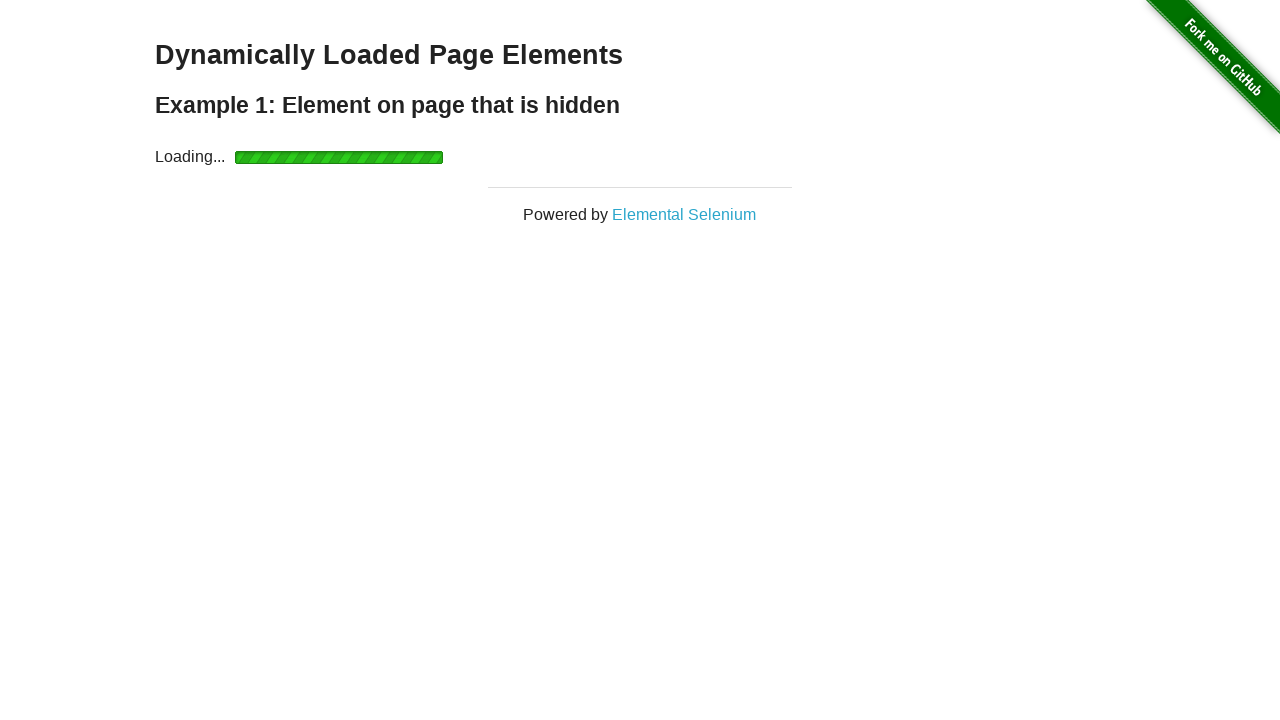

Dynamically loaded element appeared
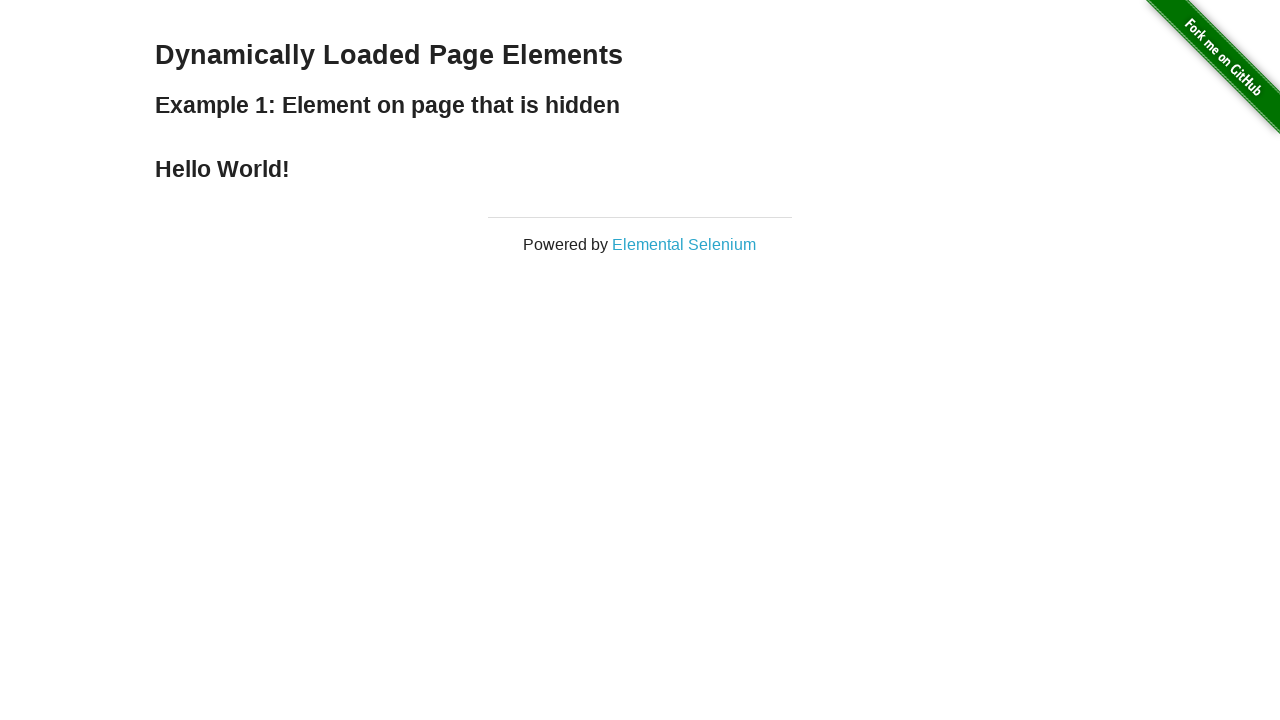

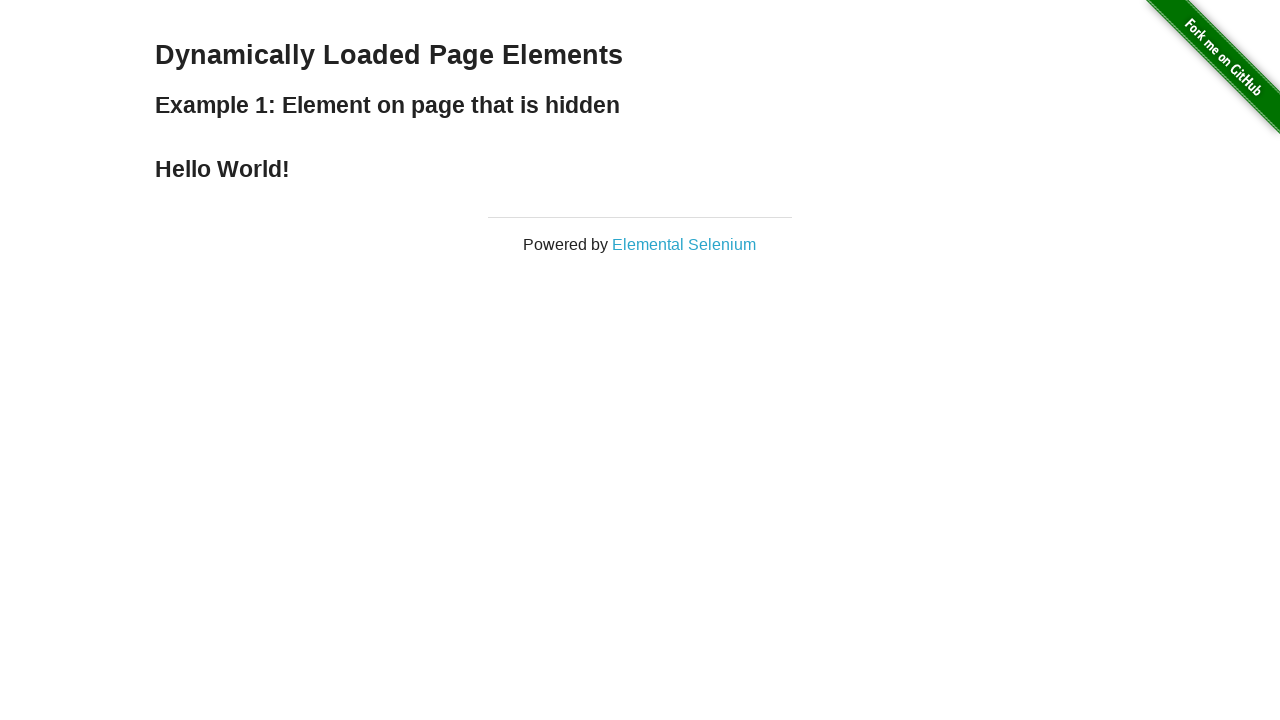